Tests typing into an email input field on a Google Form by entering an email address character by character

Starting URL: https://docs.google.com/forms/d/e/1FAIpQLScnf5N_bWaMoCYEJHlD_Rs70Vnl9Y9kMp1O5UwVYVB5-Vyq-g/viewform

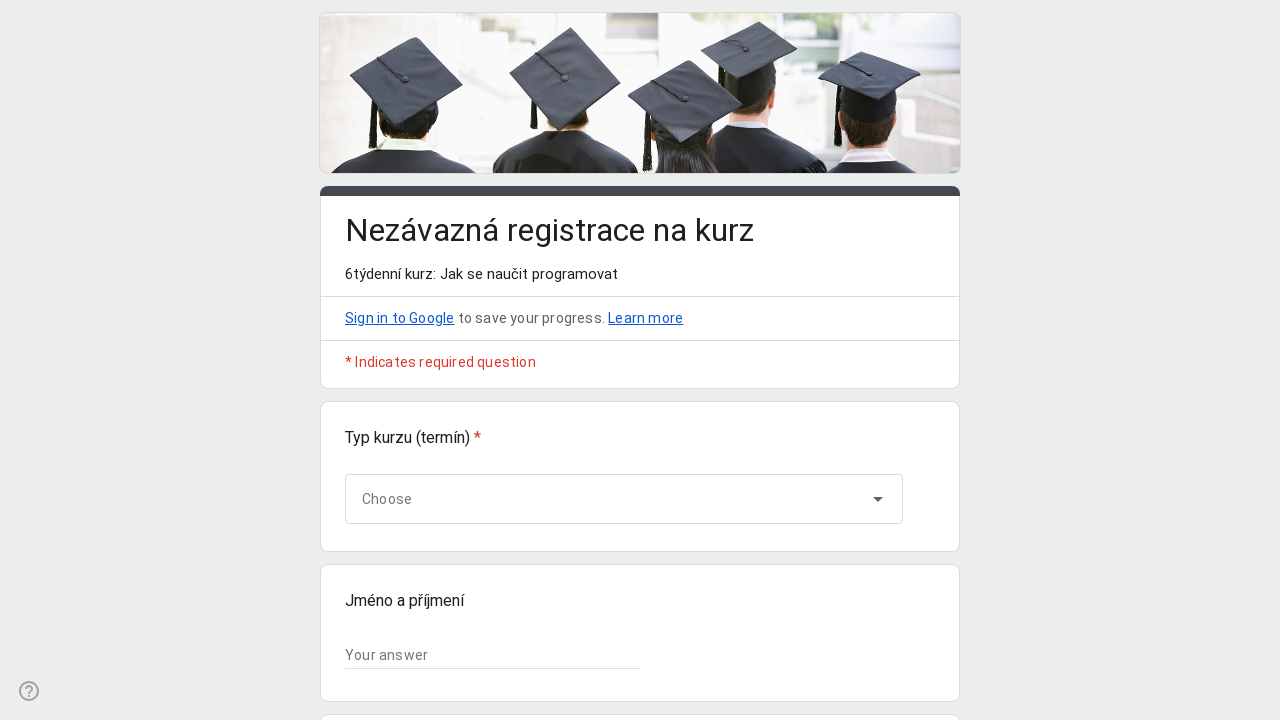

Located email input field on Google Form
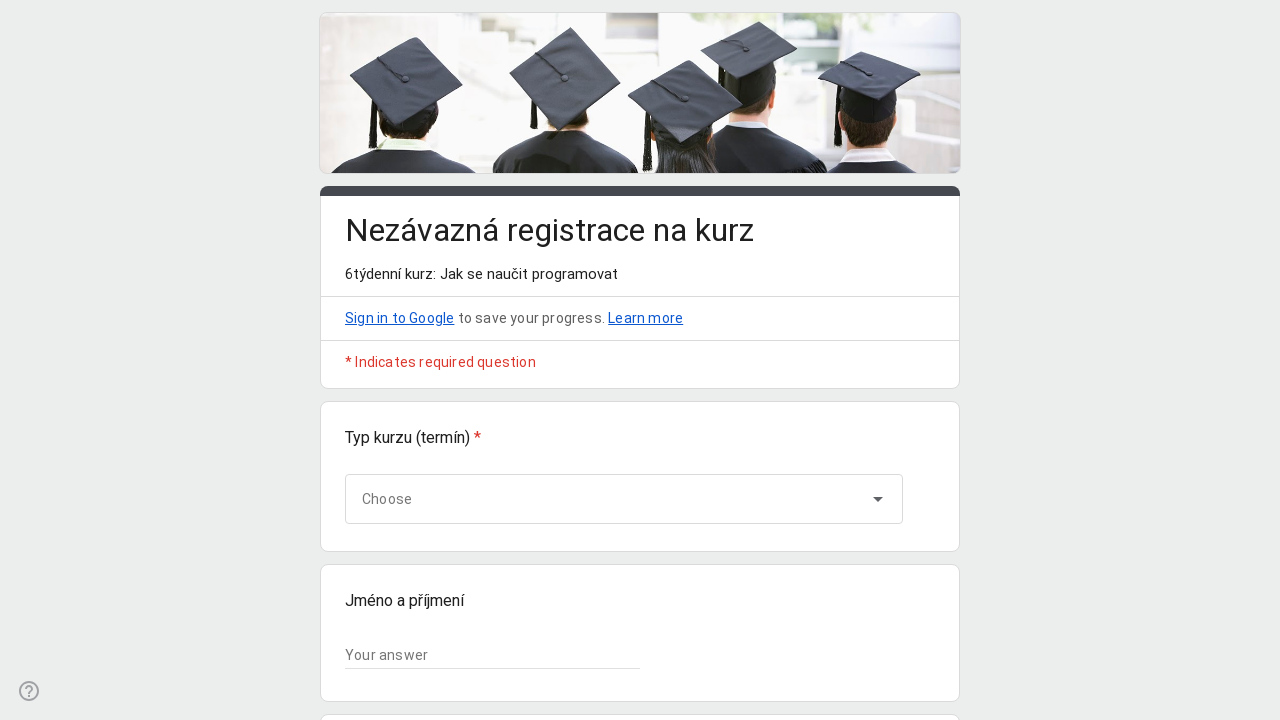

Typed email address 'jsmith2024@example.com' character by character into email input field on #mG61Hd > div.RH5hzf.RLS9Fe > div > div.o3Dpx > div:nth-child(3) > div > div > d
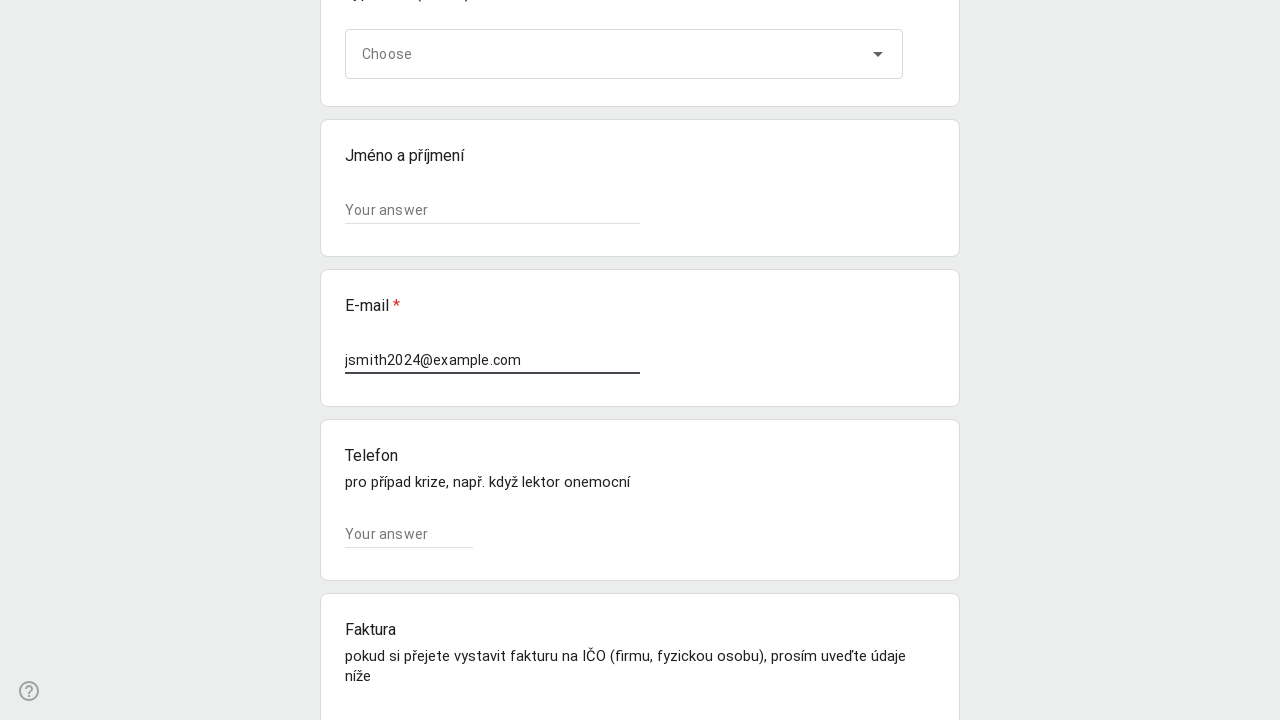

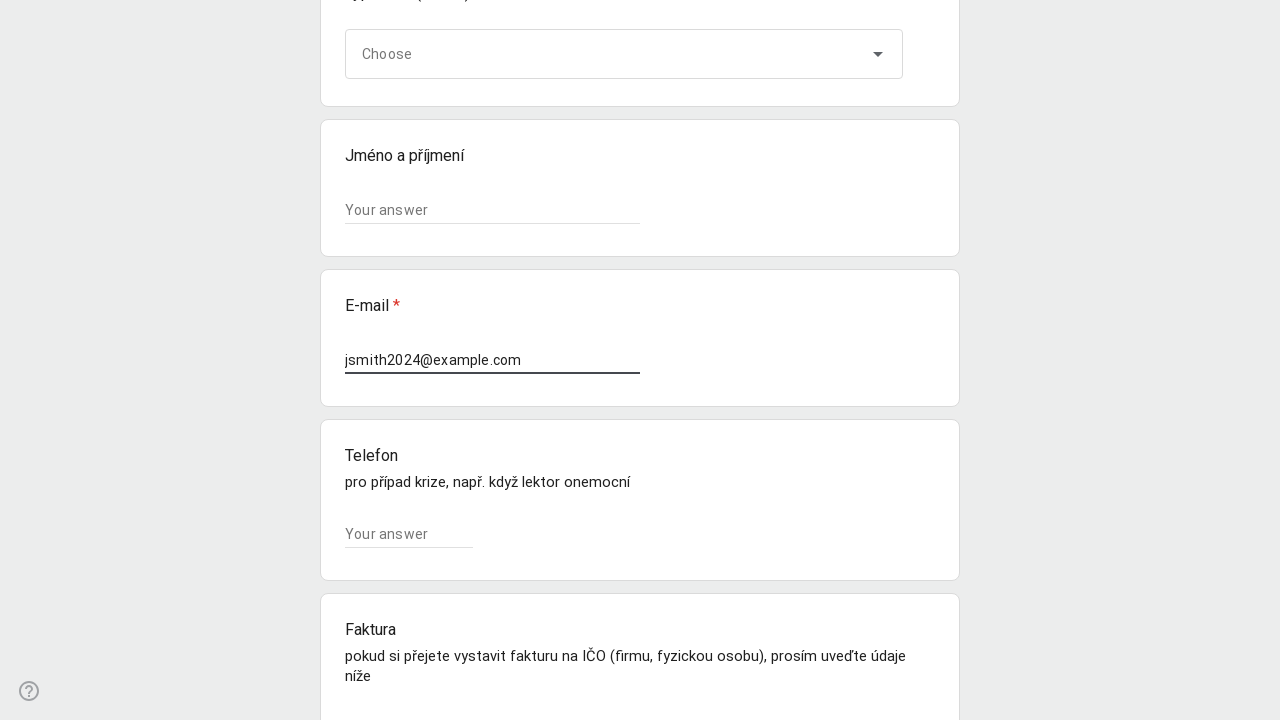